Tests form interaction by reading a hidden attribute value, calculating a mathematical result, filling the answer field, selecting a checkbox and radio button, and submitting the form.

Starting URL: http://suninjuly.github.io/get_attribute.html

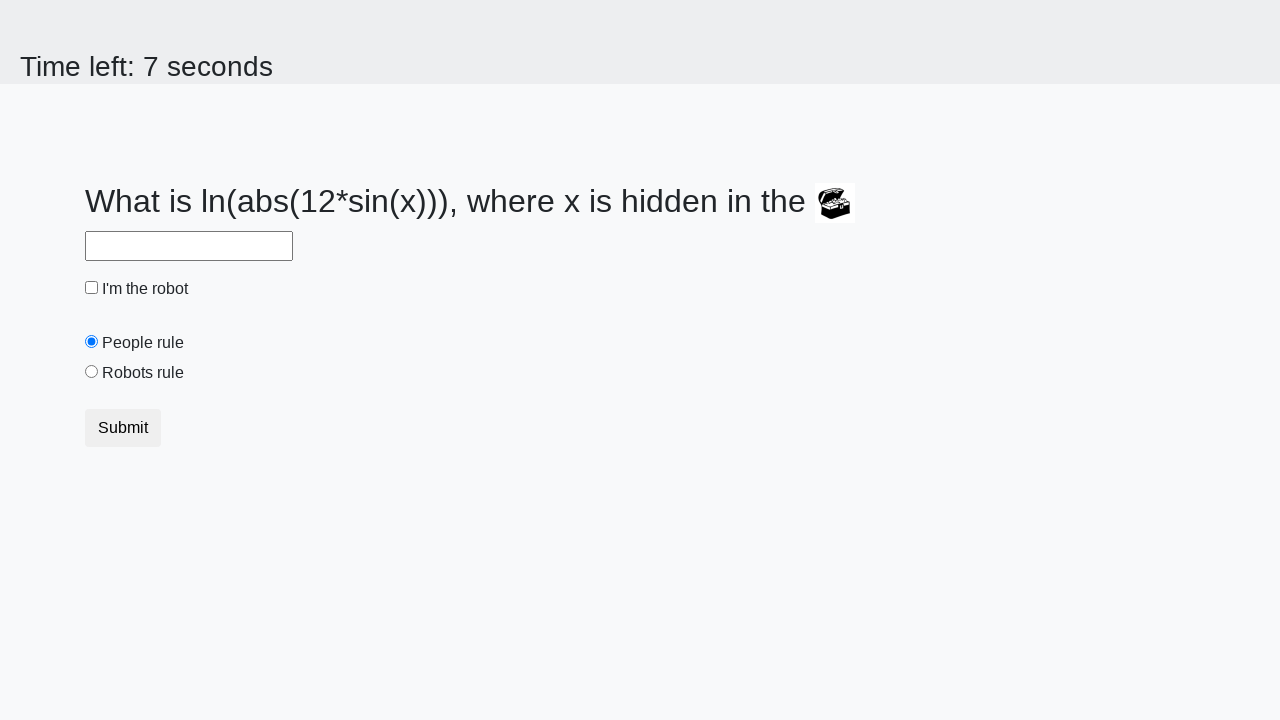

Located treasure element
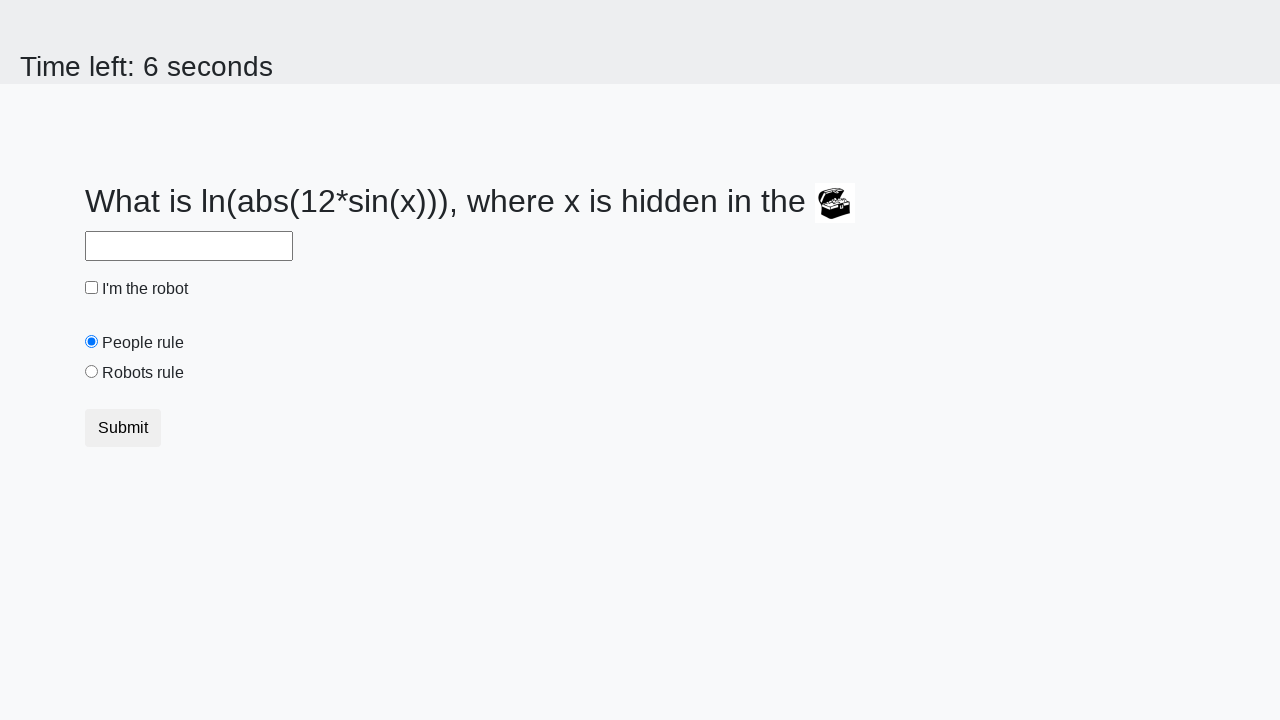

Retrieved hidden attribute 'valuex' from treasure element
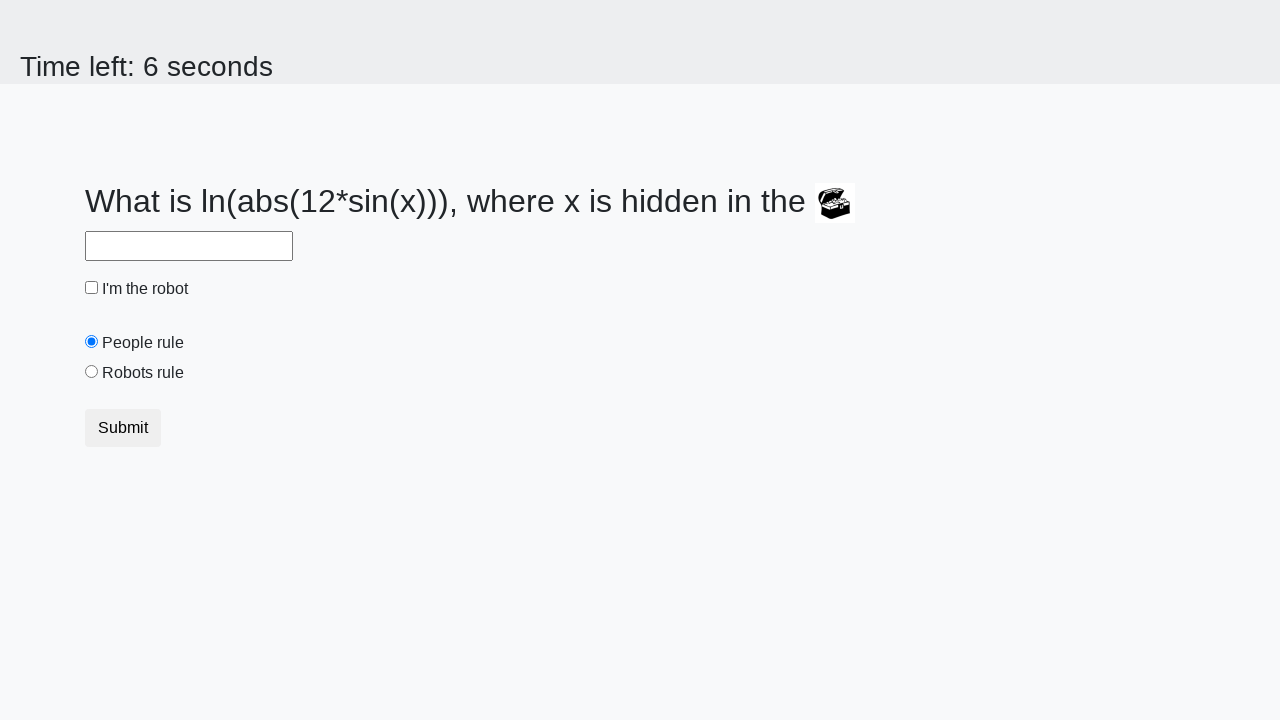

Calculated mathematical result: 2.464954545717091
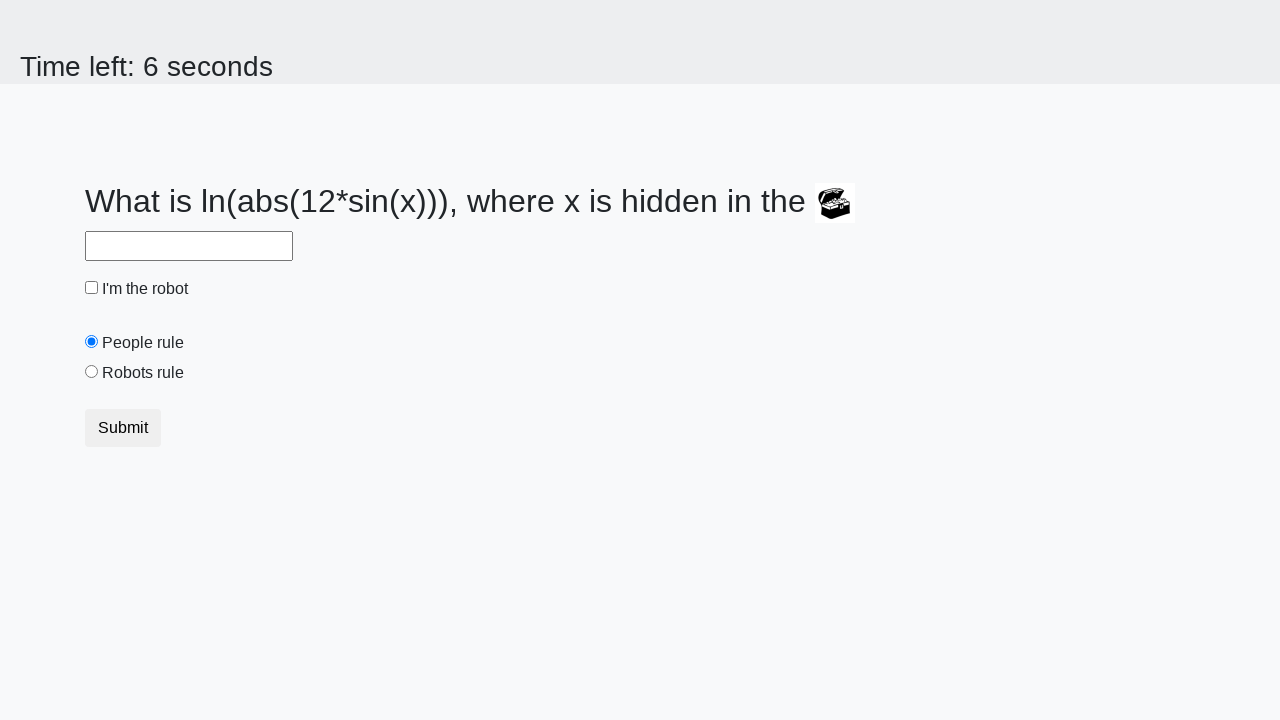

Filled answer field with calculated value on #answer
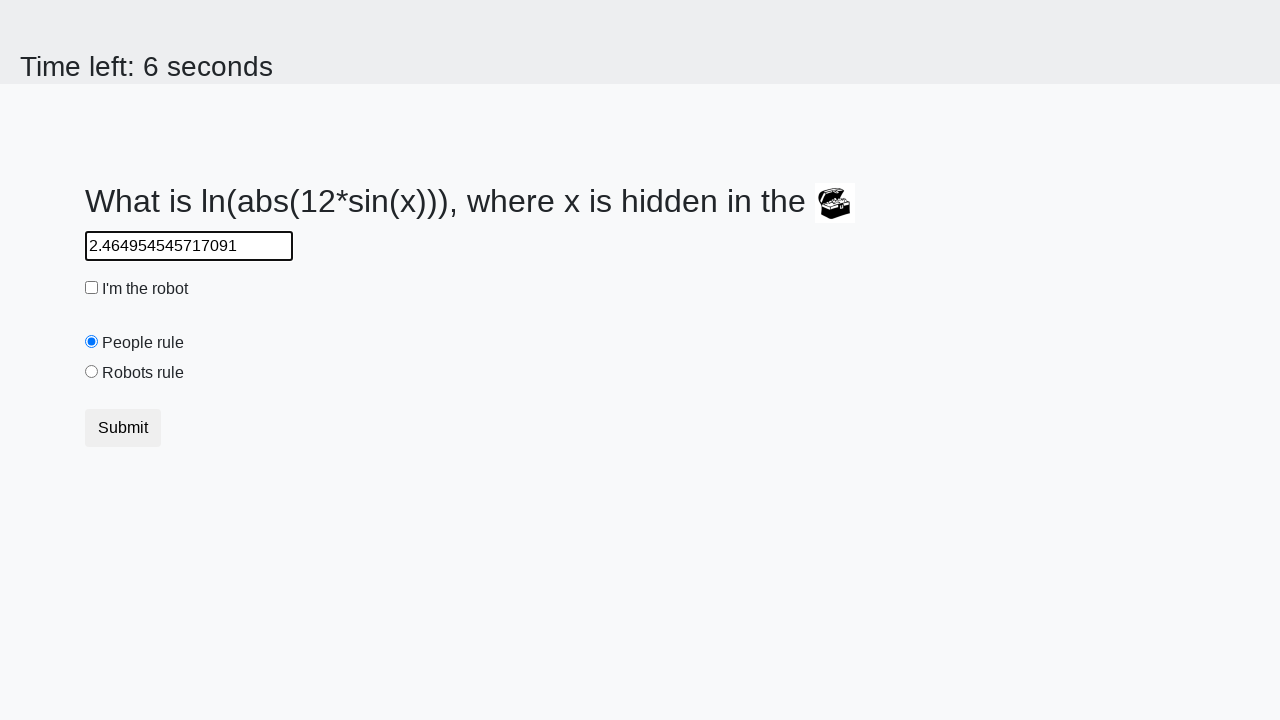

Checked the robot checkbox at (92, 288) on #robotCheckbox
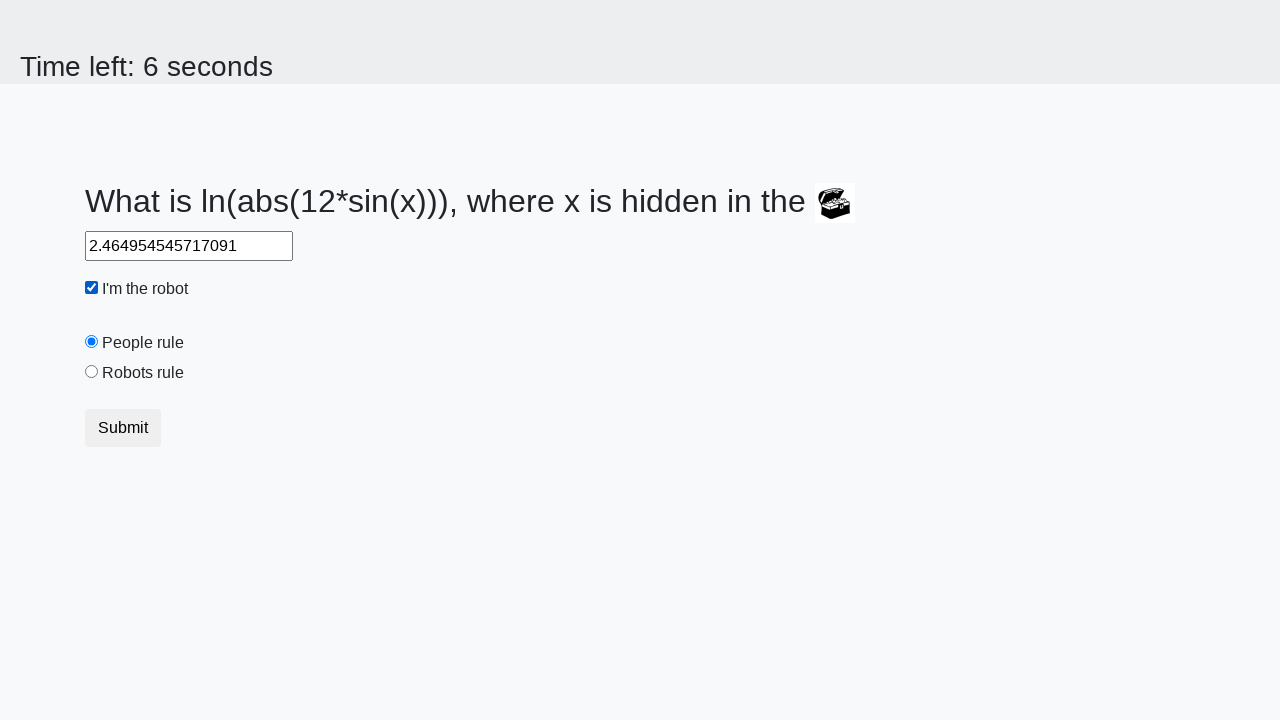

Selected 'robots rule' radio button at (92, 372) on #robotsRule
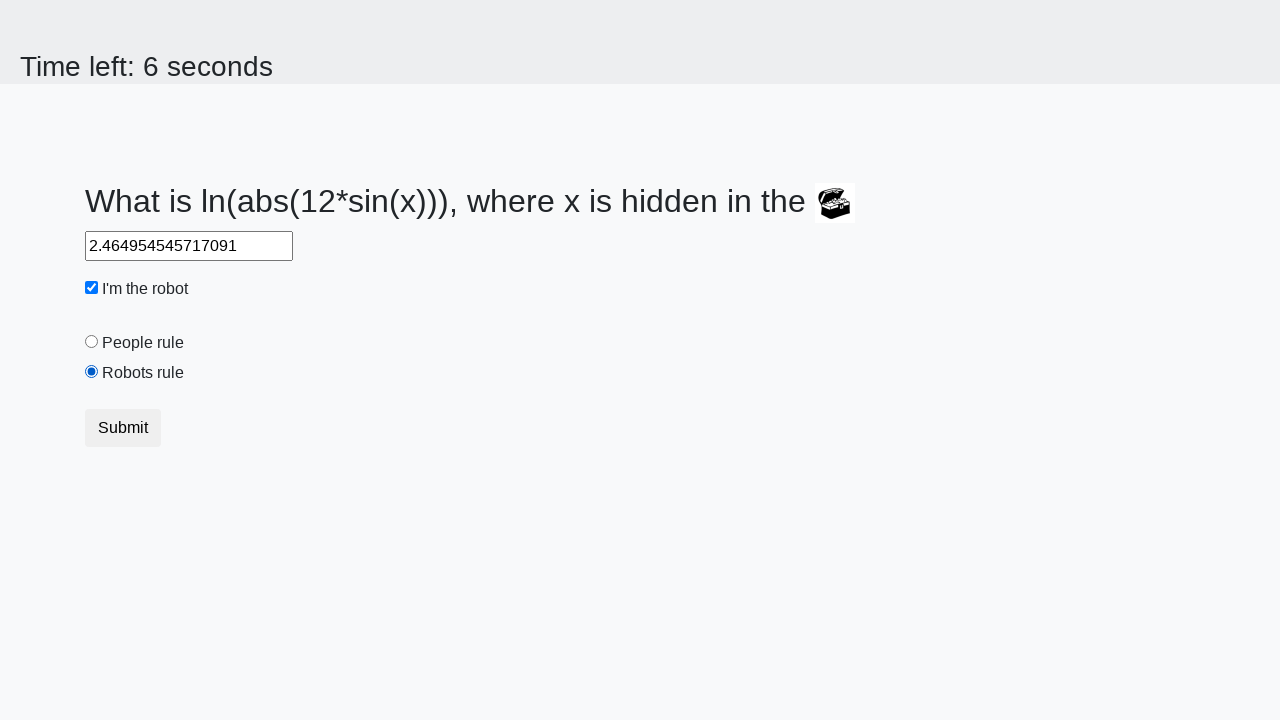

Clicked submit button to submit form at (123, 428) on .btn
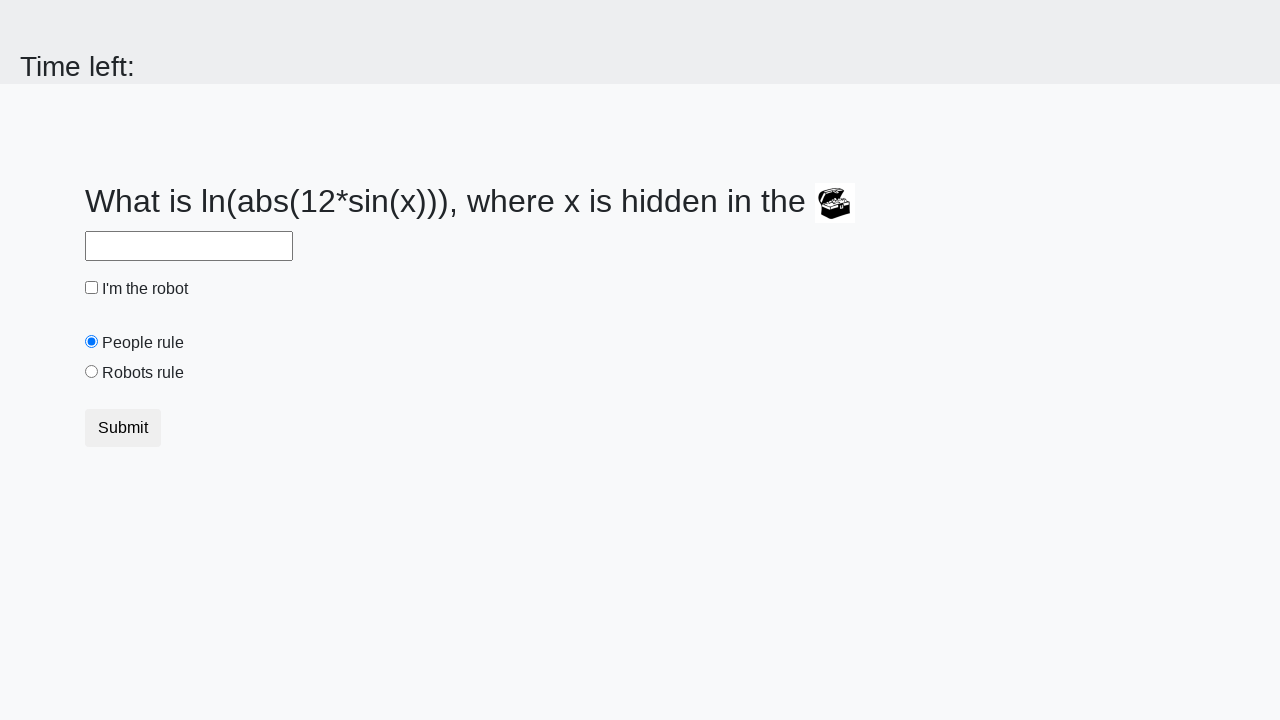

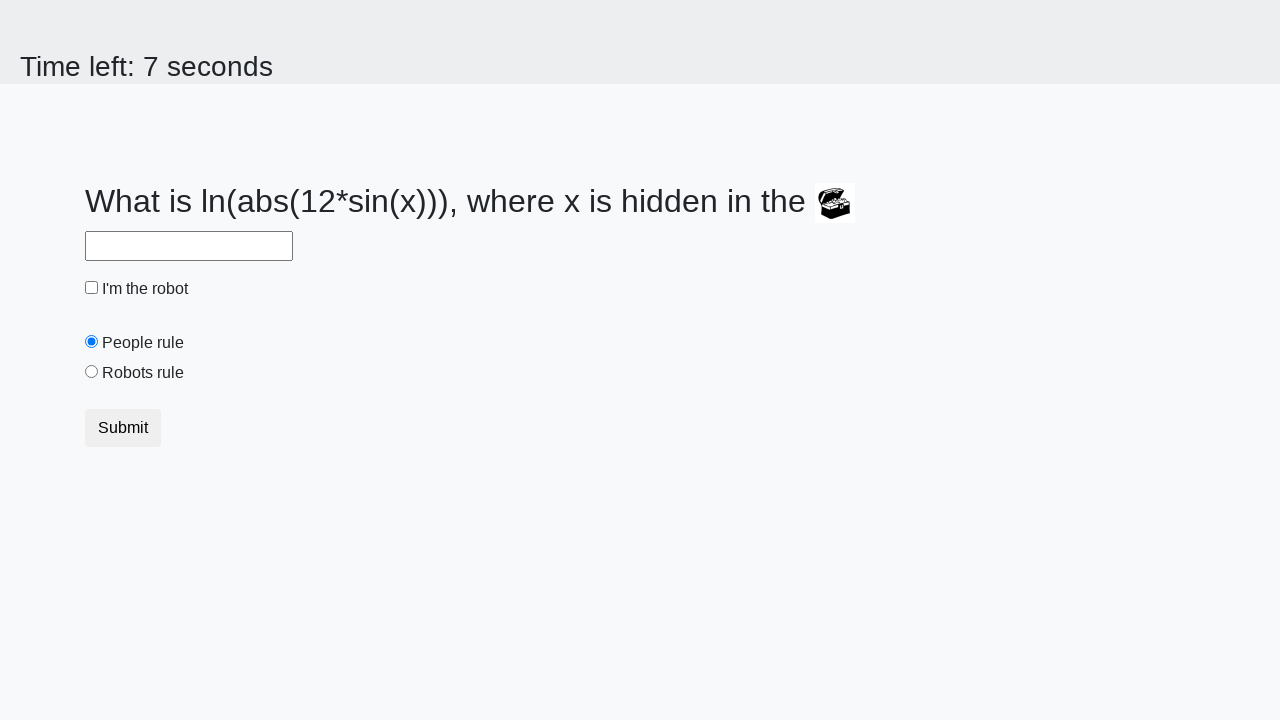